Tests adding a new cookie to the browser session, verifies the cookie value was set correctly, and clicks the refresh cookies button to update the display.

Starting URL: https://bonigarcia.dev/selenium-webdriver-java/cookies.html

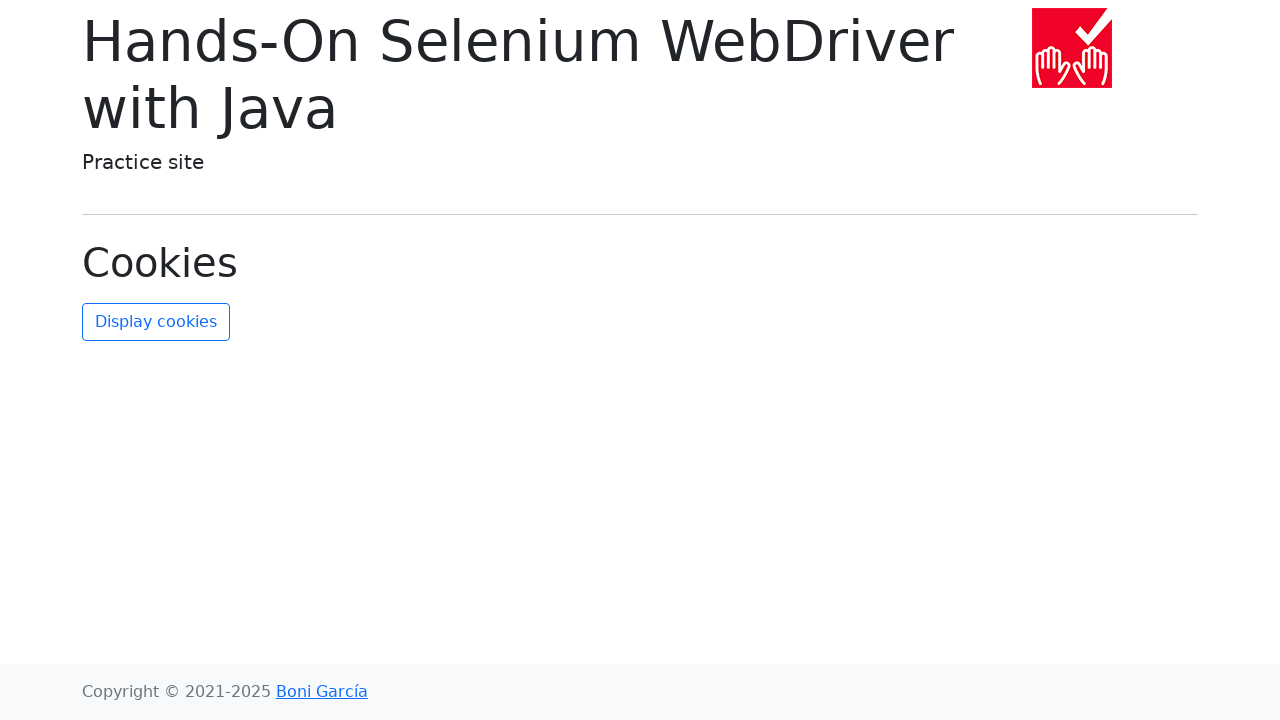

Added new cookie 'new-cookie-key' with value 'new-cookie-value' to browser context
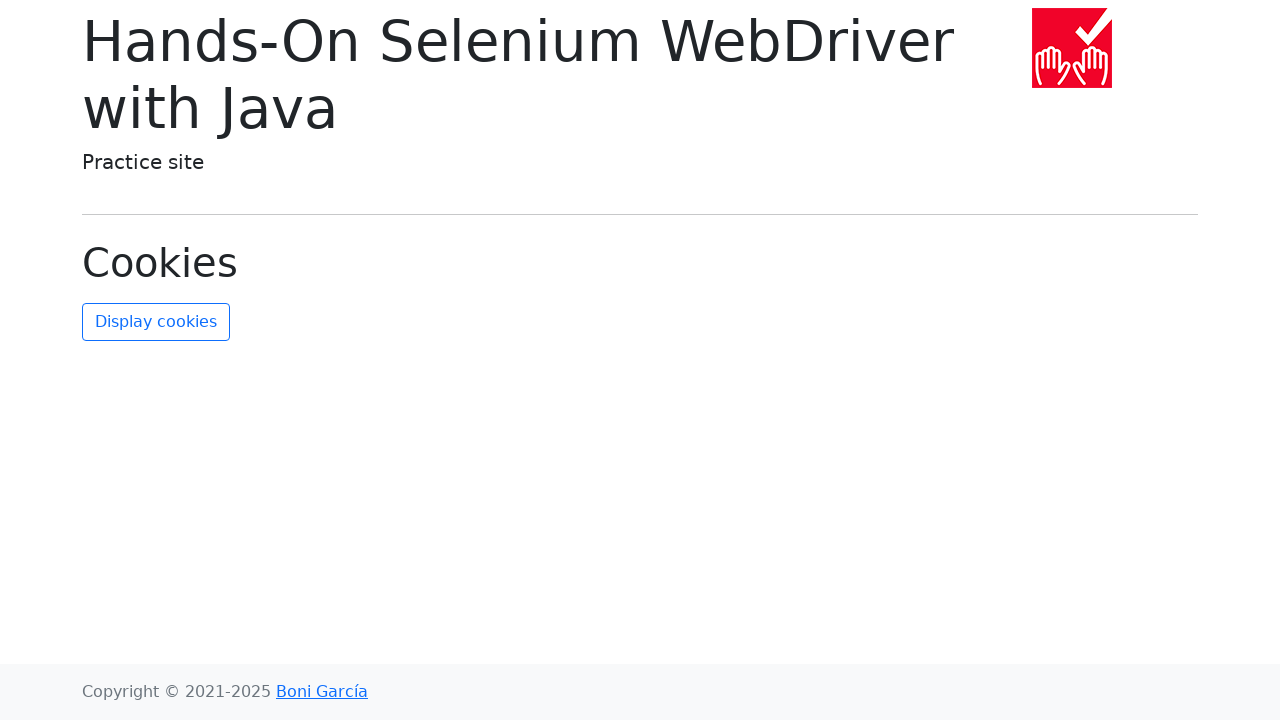

Retrieved all cookies from browser context
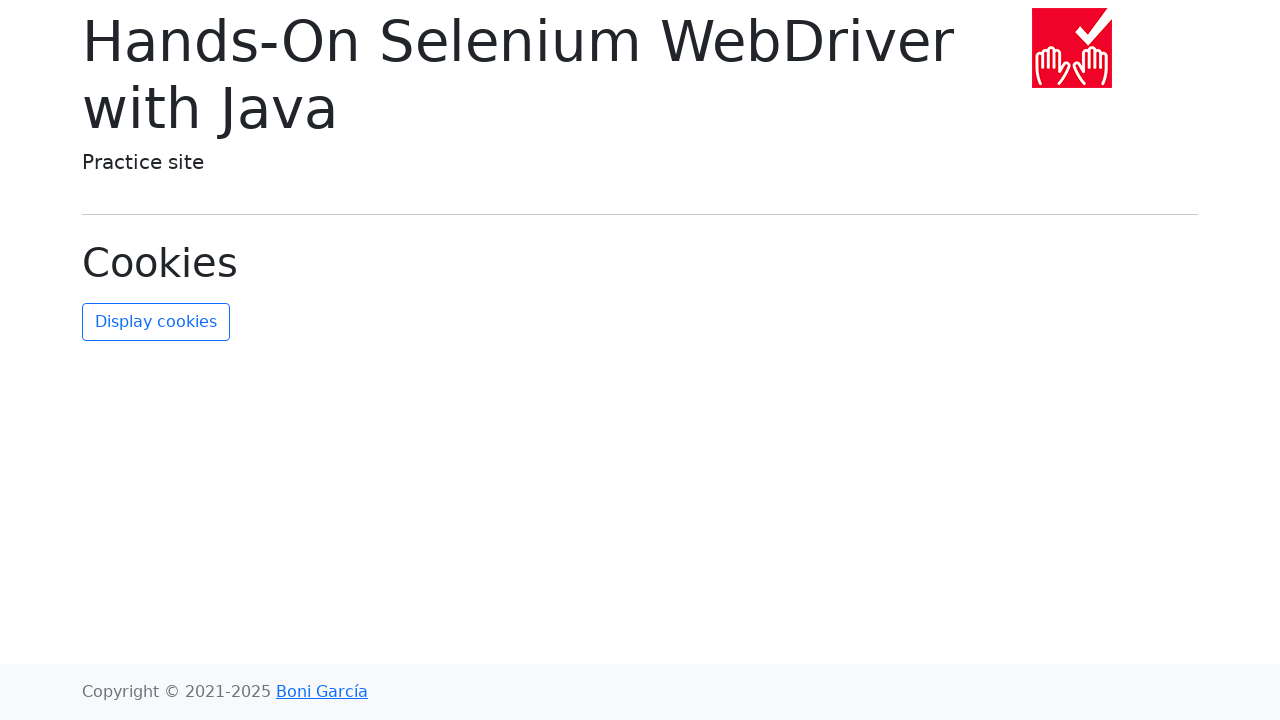

Located new-cookie-key in cookies list
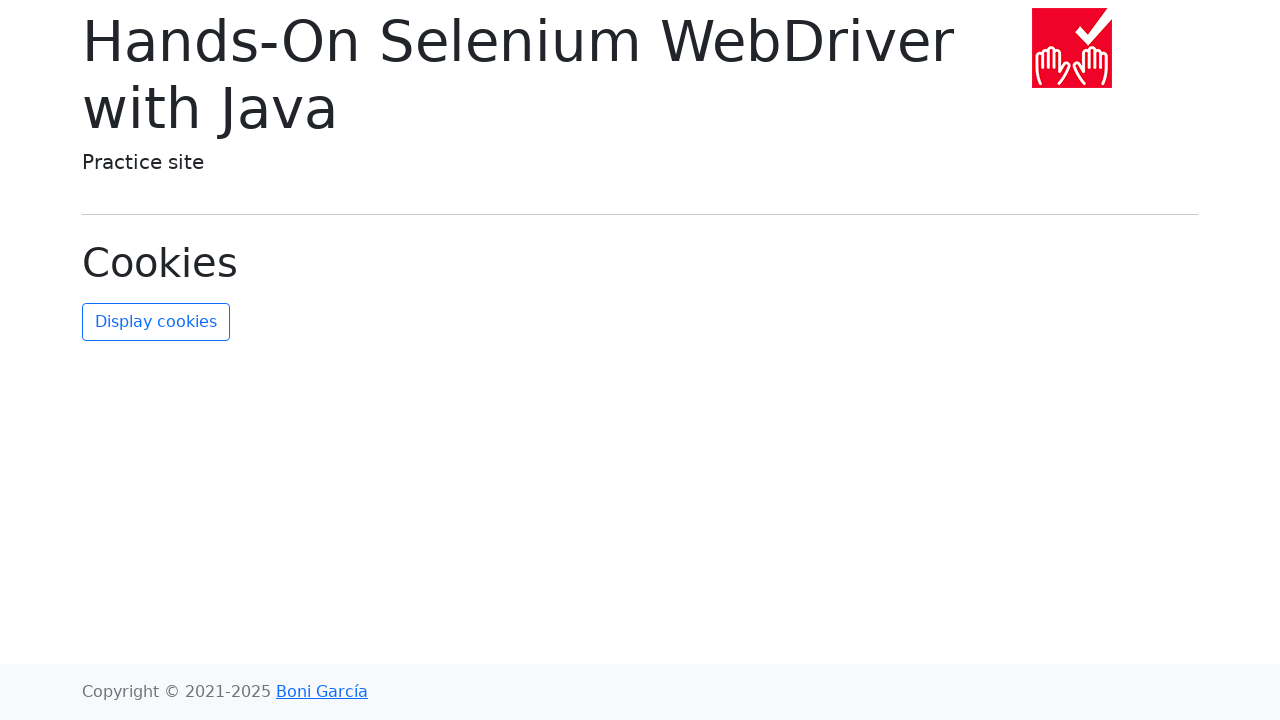

Verified that new-cookie-key exists in cookies
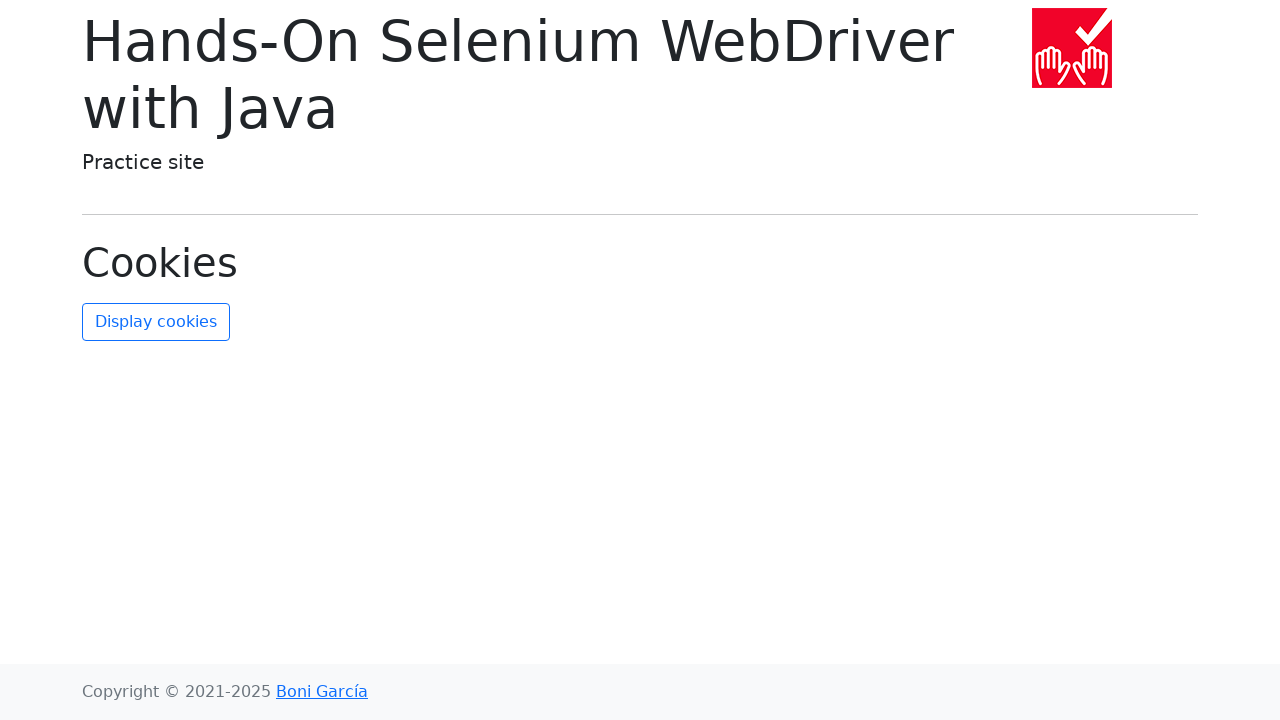

Verified that new-cookie-key has the correct value 'new-cookie-value'
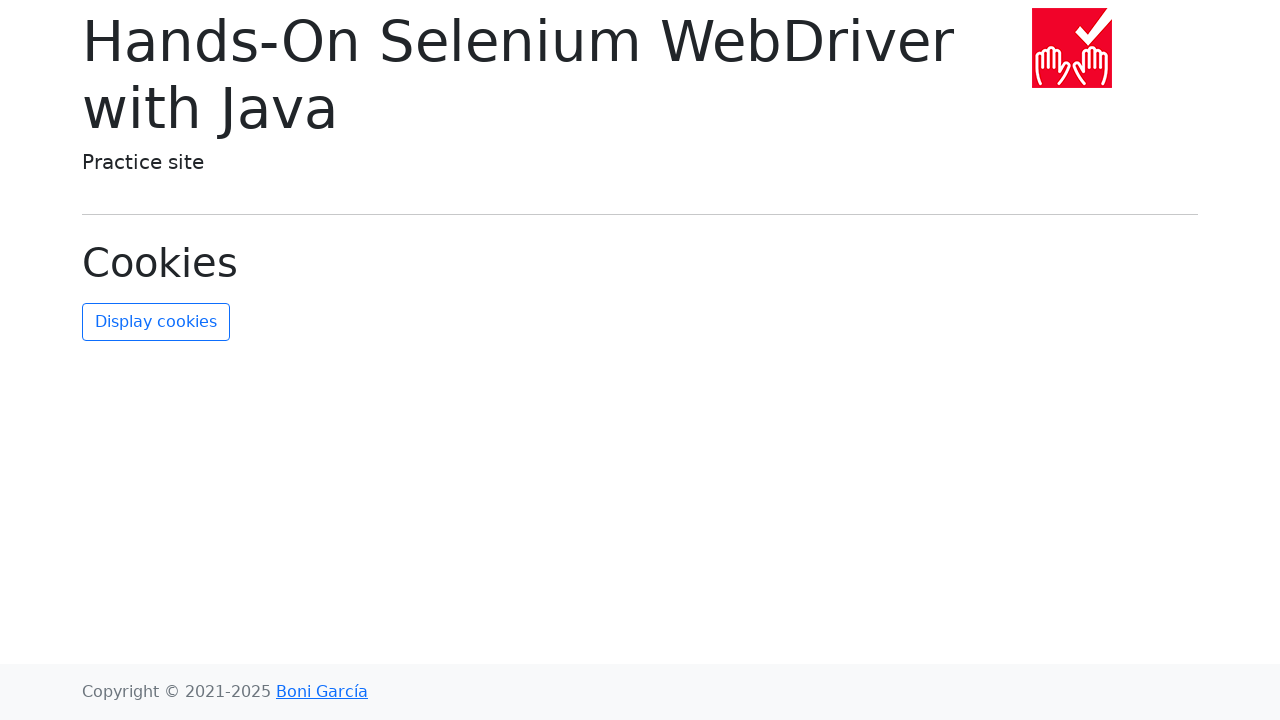

Clicked refresh cookies button to update the display at (156, 322) on #refresh-cookies
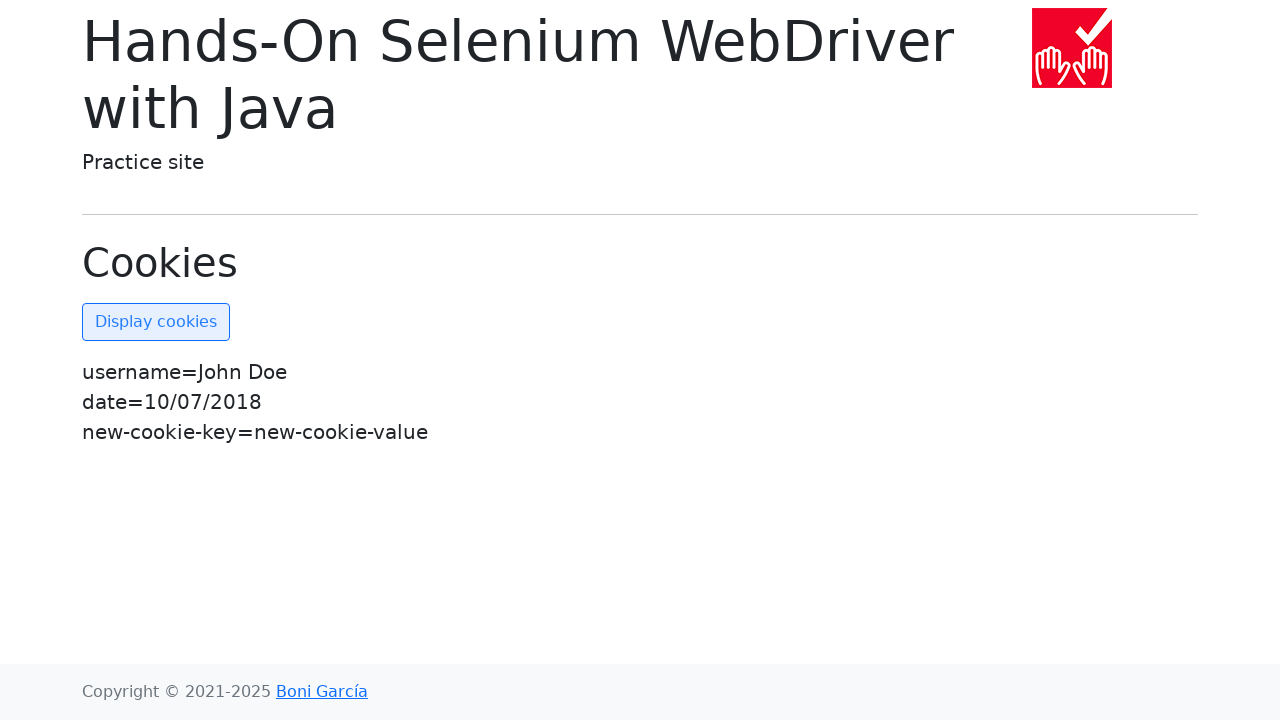

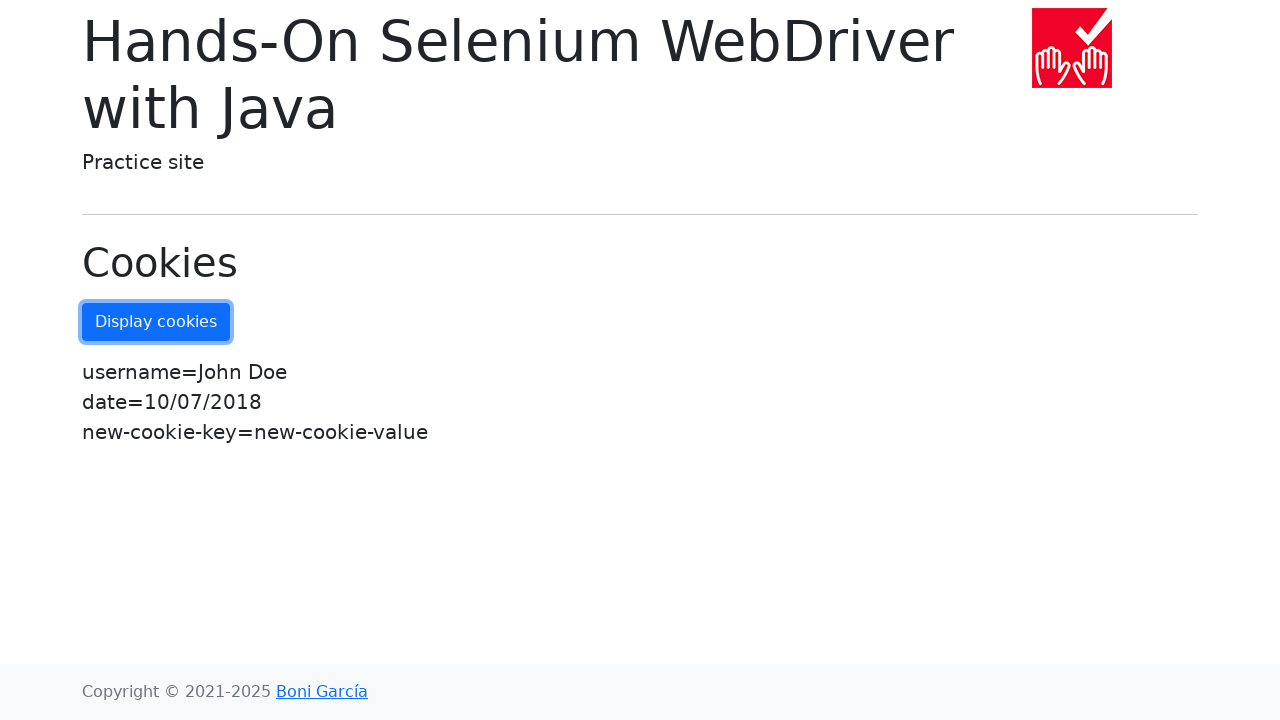